Tests the number entry page by entering an invalid number and verifying the error message is displayed

Starting URL: https://kristinek.github.io/site/tasks/enter_a_number

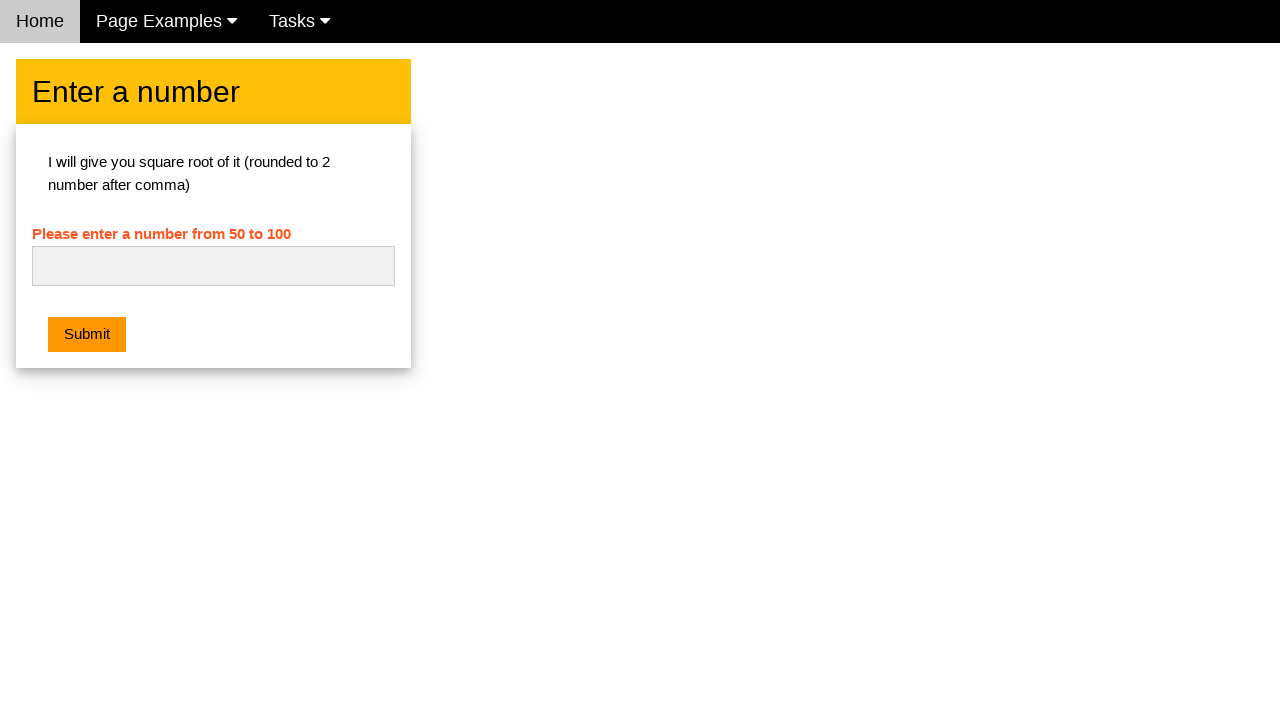

Entered invalid text 'abc' into the number field on #numb
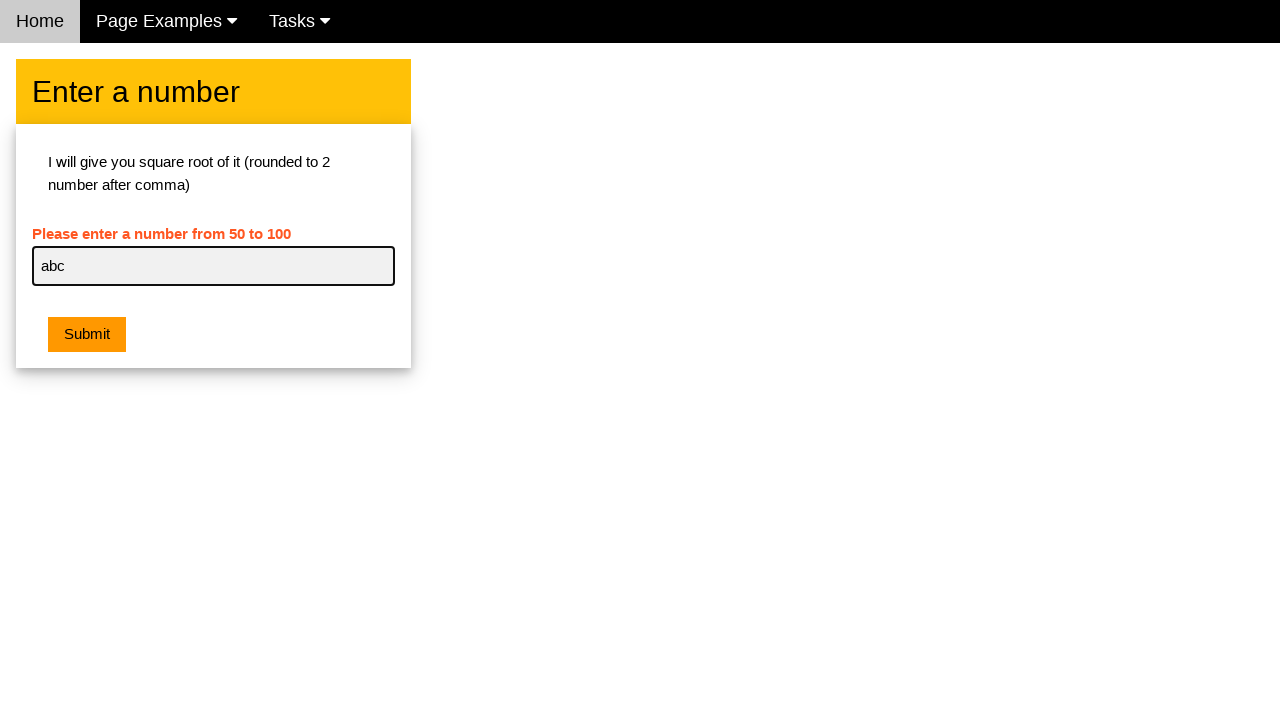

Clicked the Submit button at (87, 335) on xpath=//button[.='Submit']
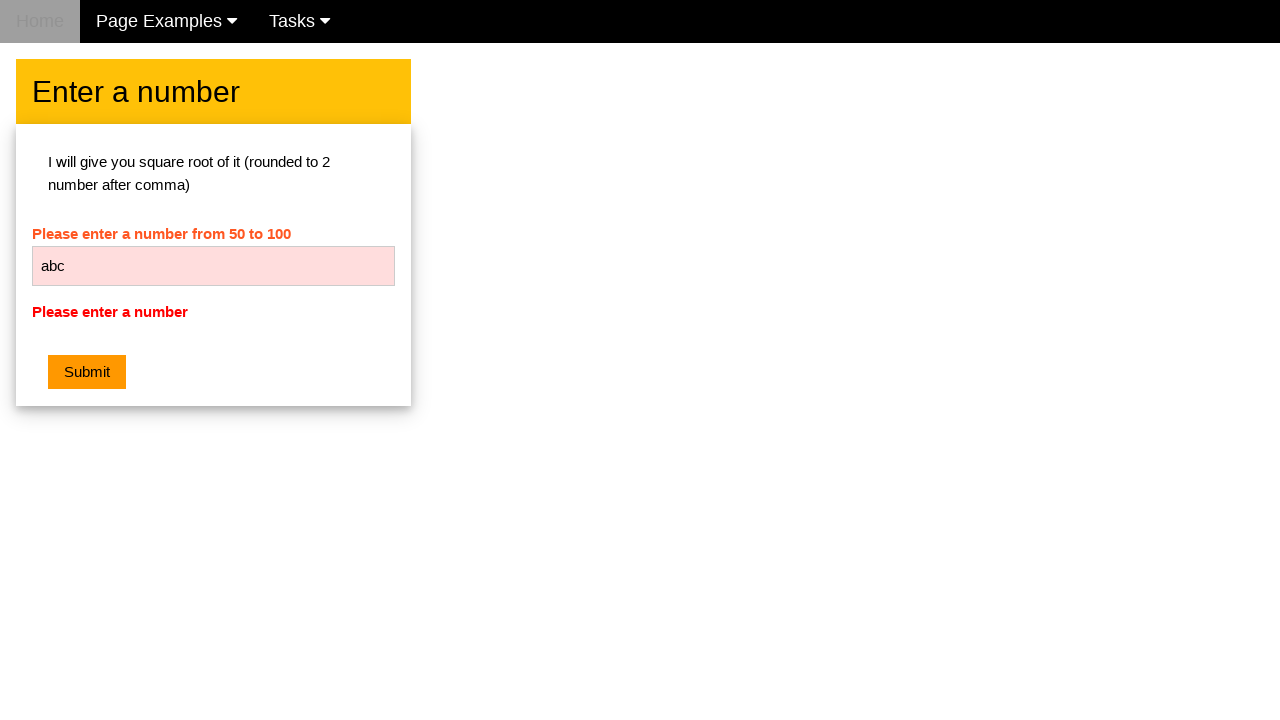

Verified error message is visible
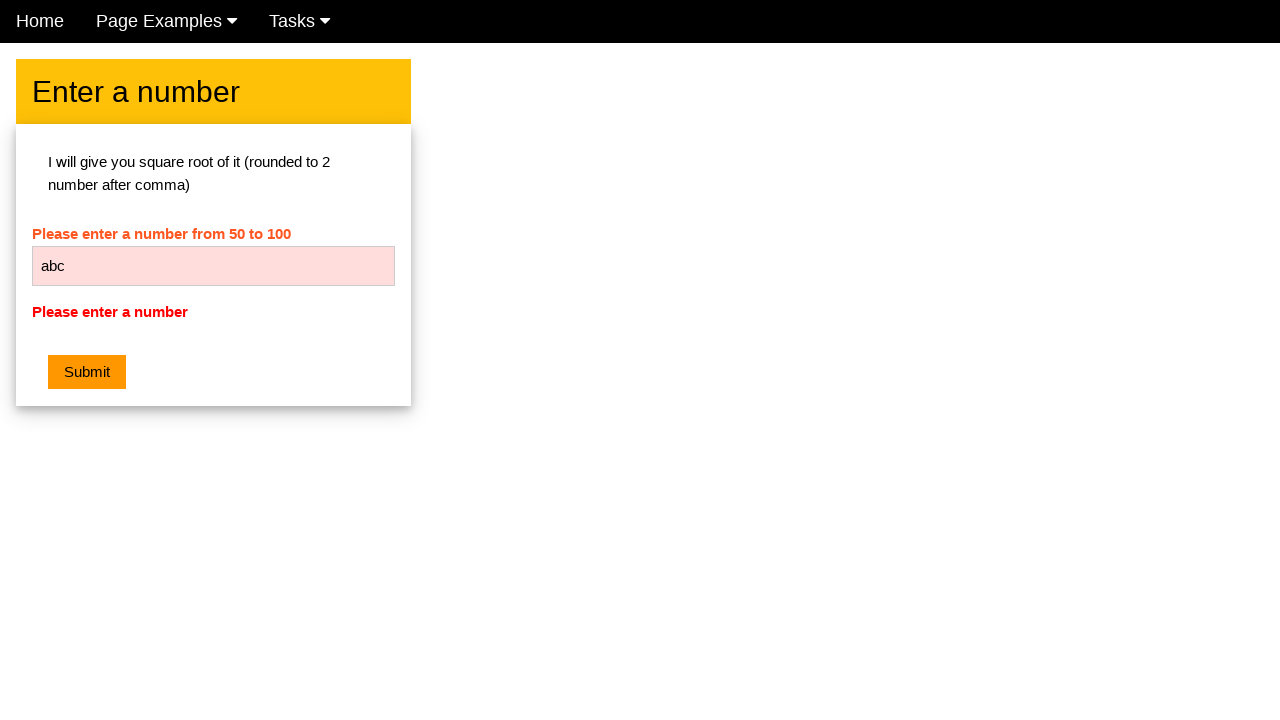

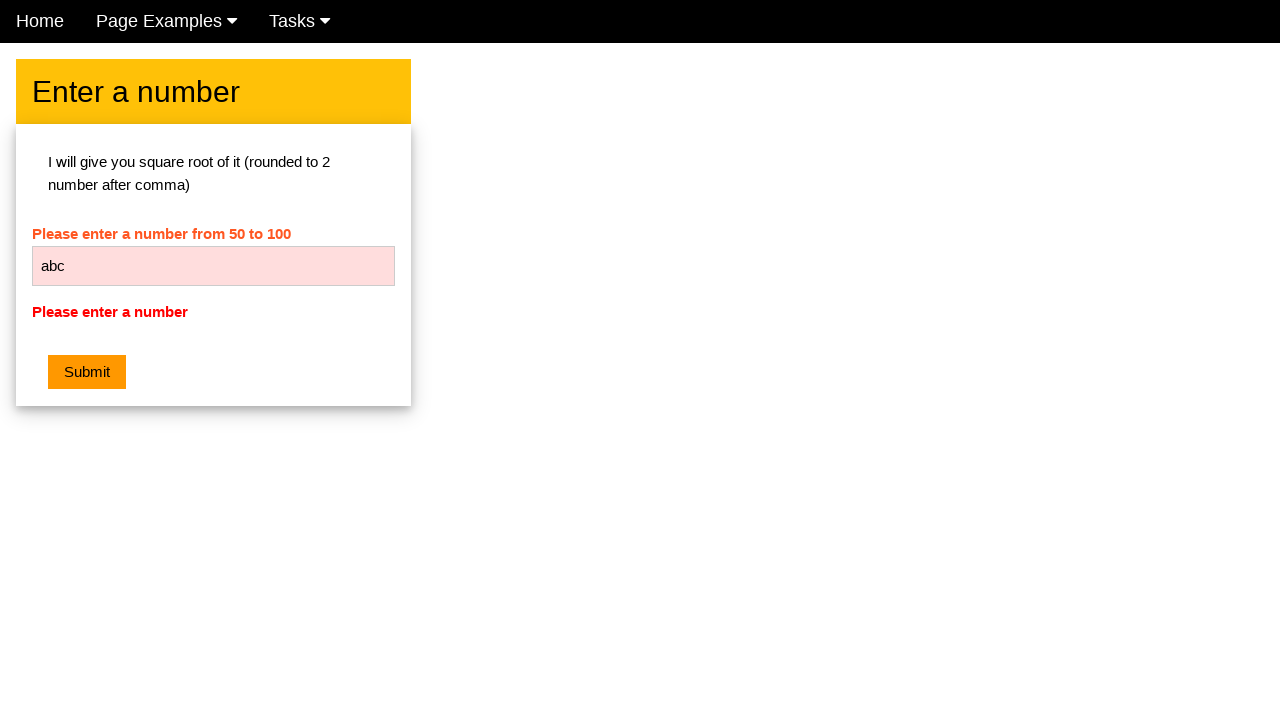